Tests reopening a completed task while in the Completed filter - task should disappear

Starting URL: https://todomvc4tasj.herokuapp.com/

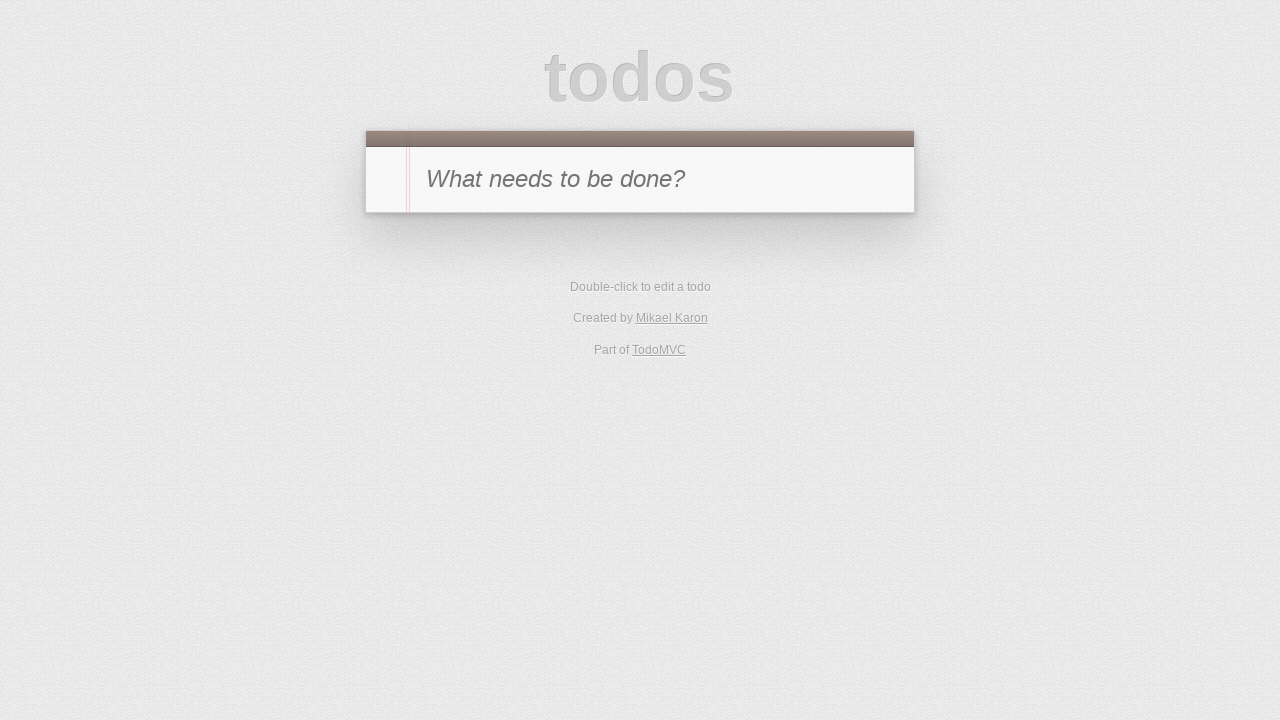

Filled new todo input with '1' on #new-todo
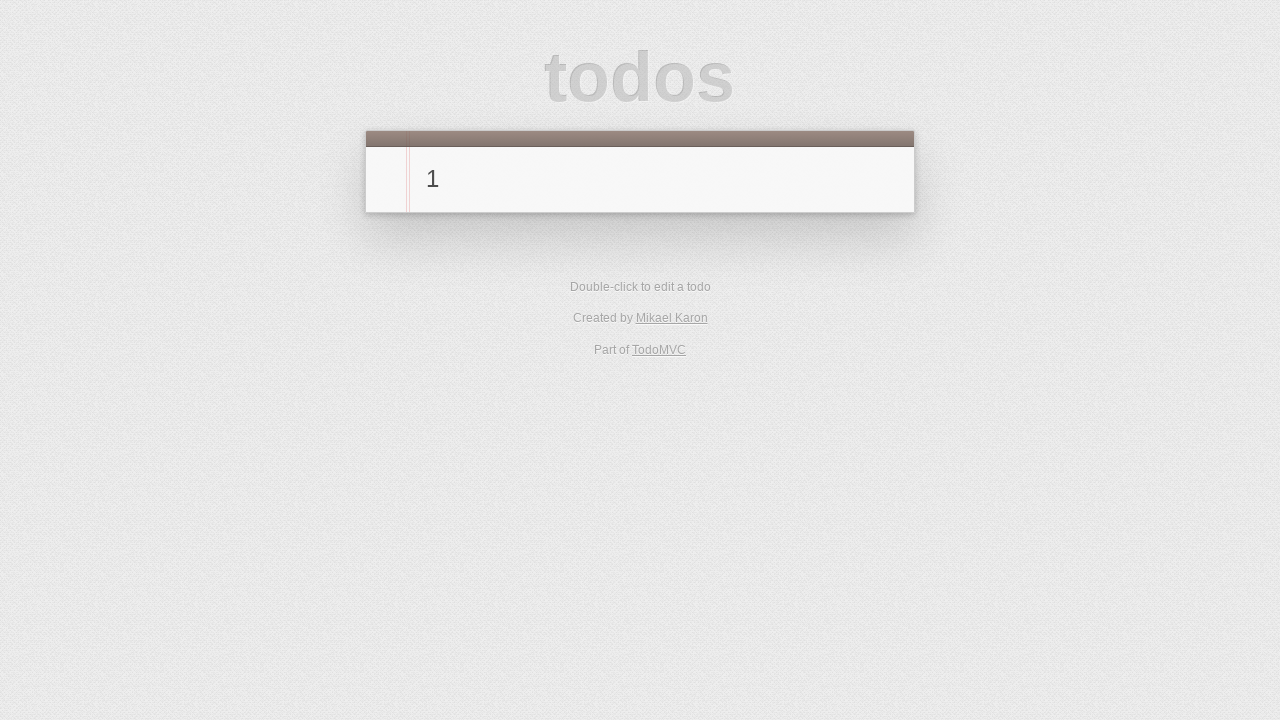

Pressed Enter to create new task on #new-todo
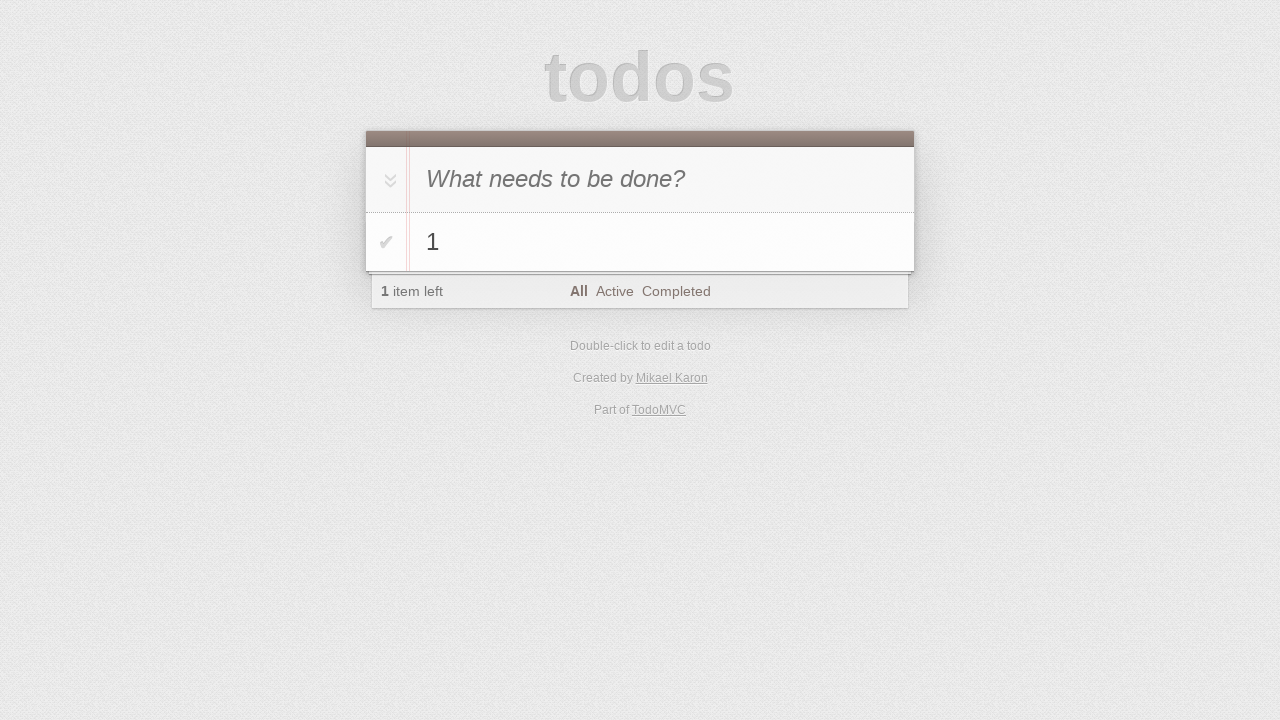

Clicked toggle to complete the task at (386, 242) on #todo-list li:has-text('1') .toggle
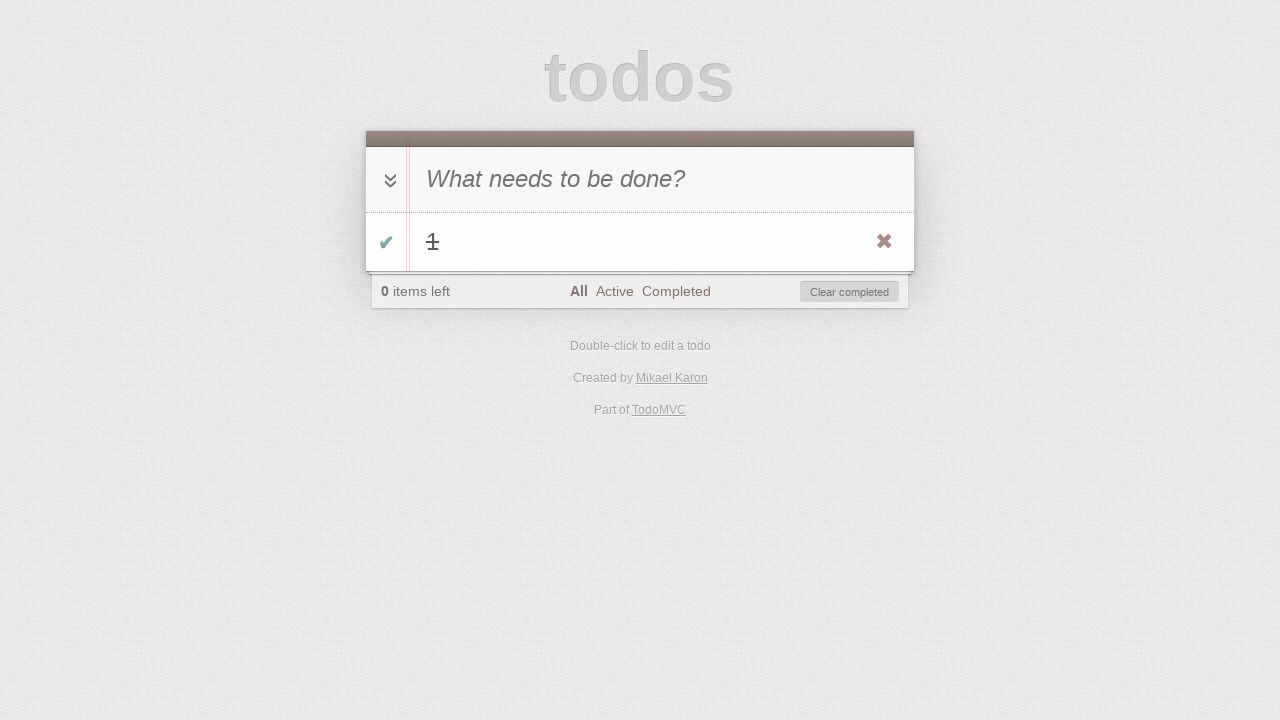

Clicked Completed filter at (676, 291) on text=Completed
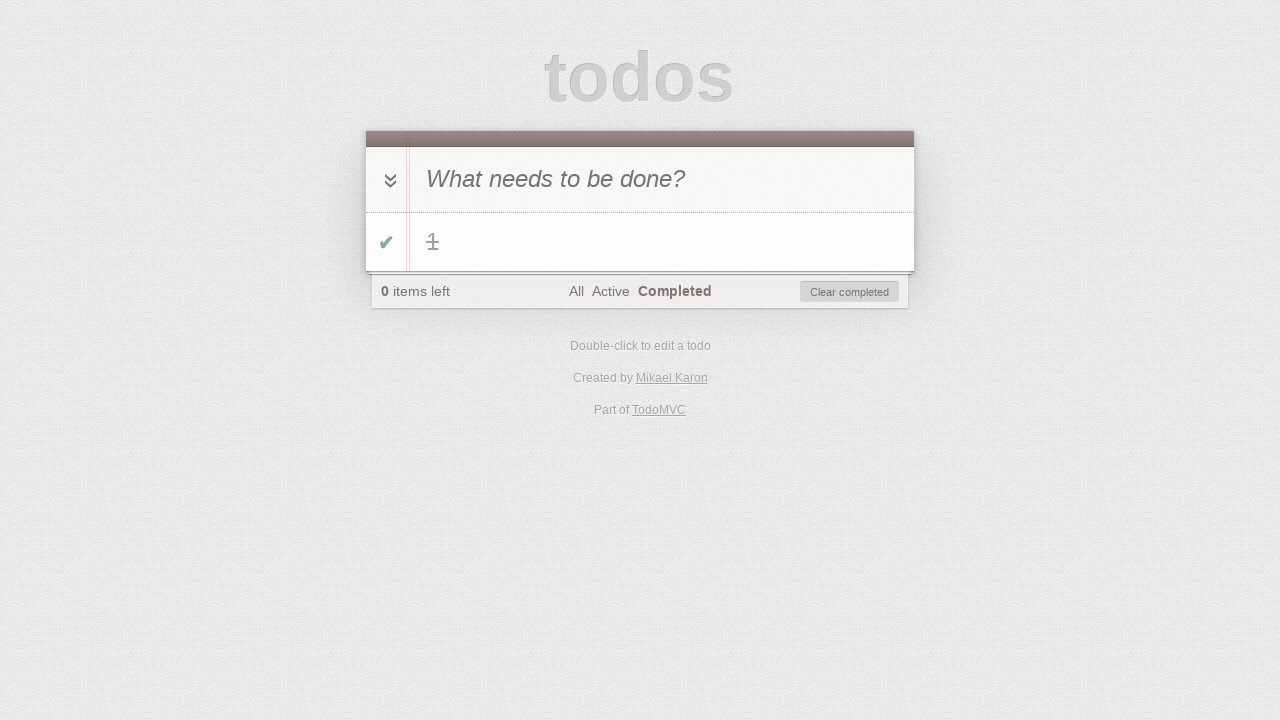

Clicked toggle to reopen the completed task at (386, 242) on #todo-list li:has-text('1') .toggle
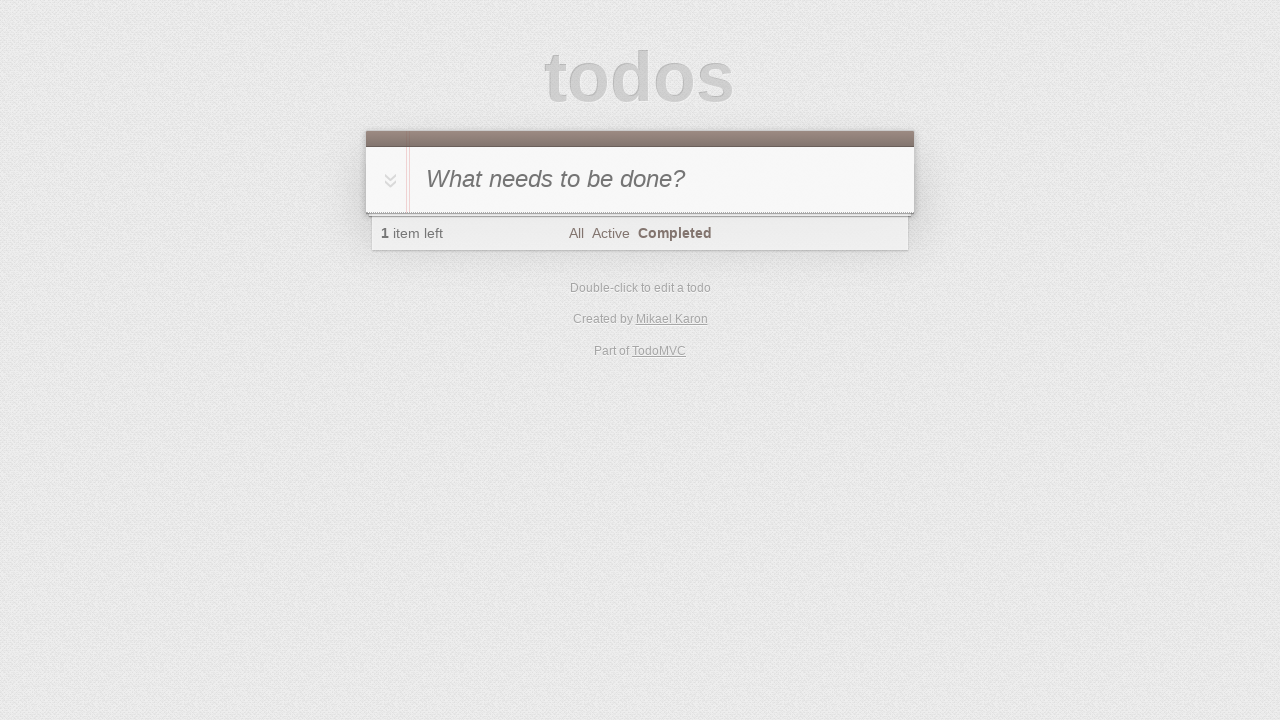

Verified that task disappeared from Completed filter
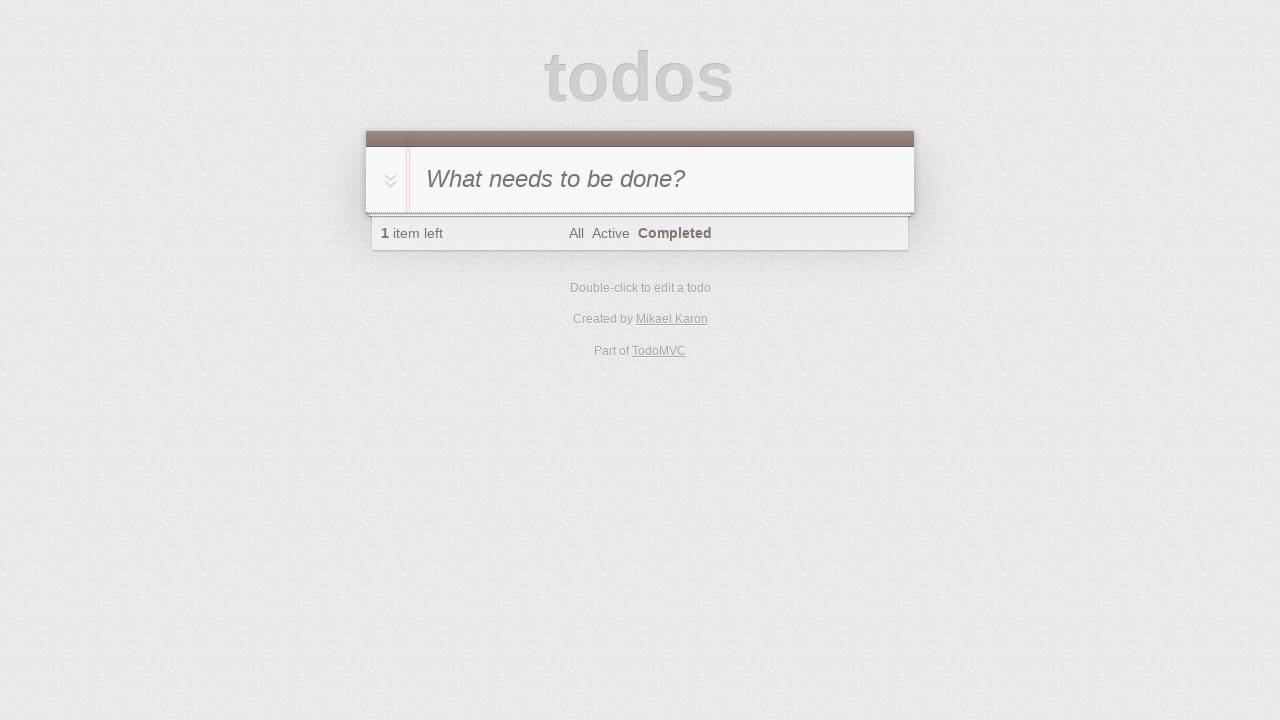

Verified item count shows 1
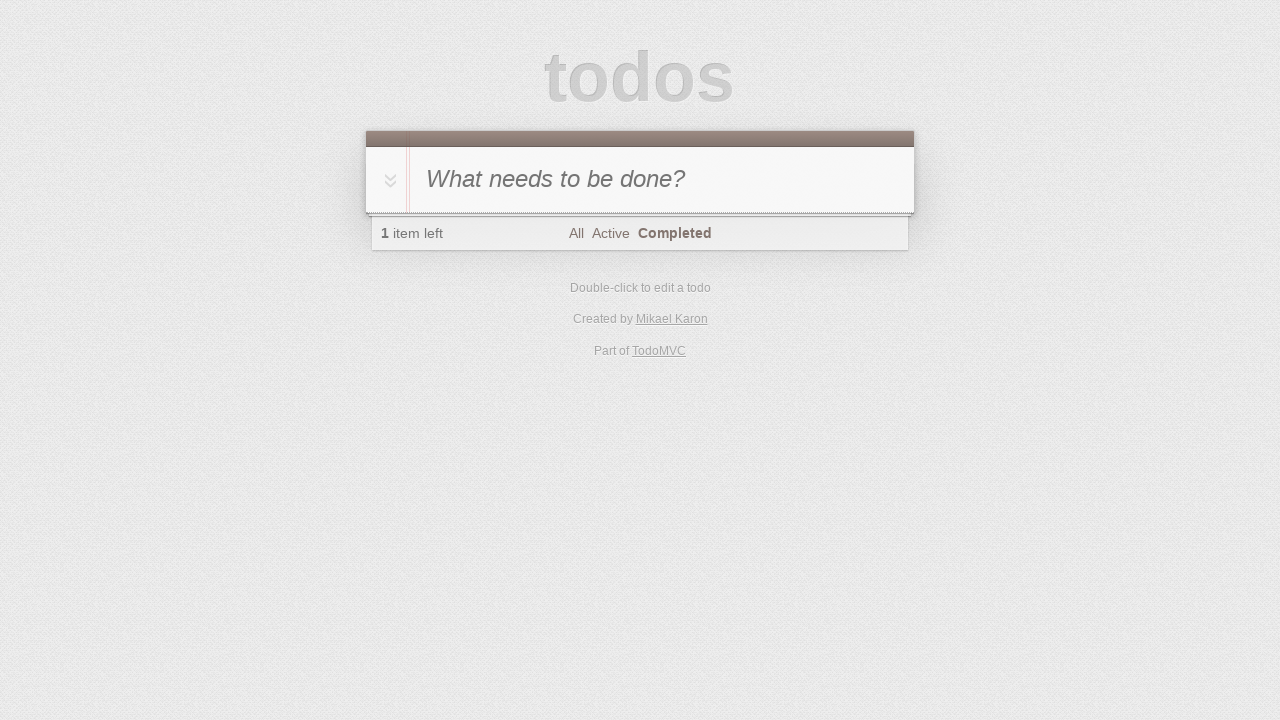

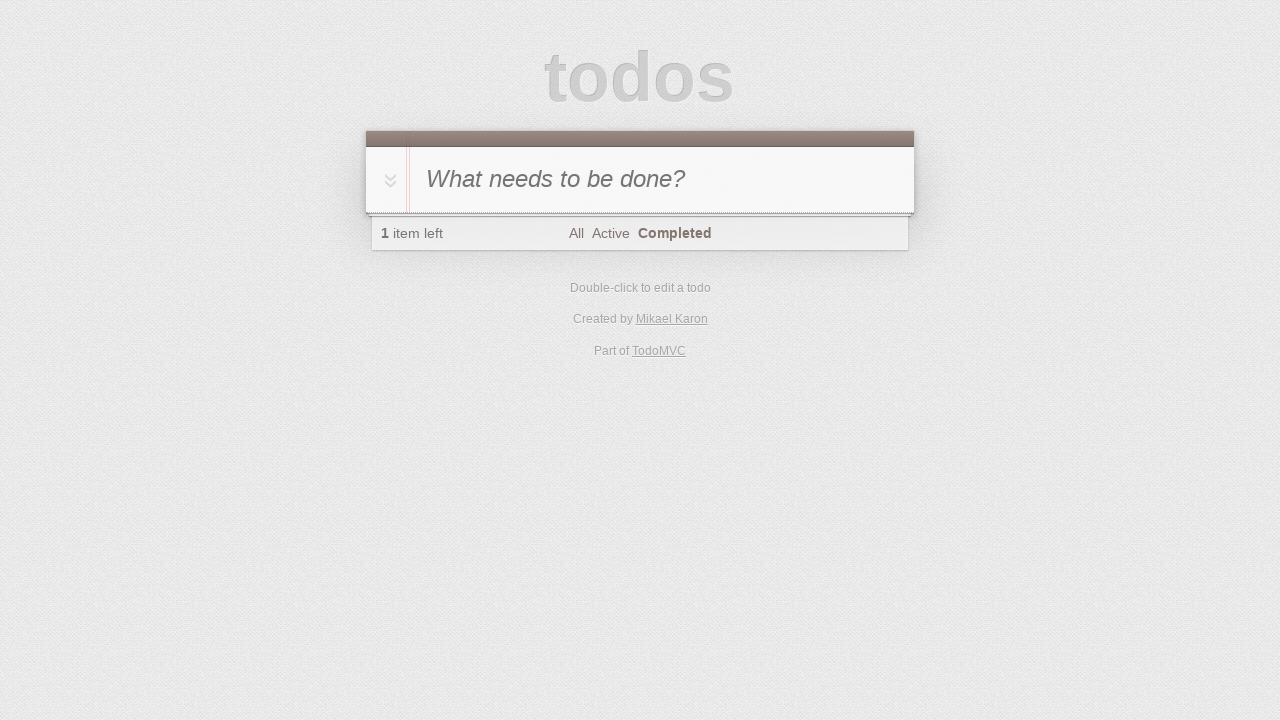